Tests file upload functionality by selecting a file using the file input, submitting the form, and verifying the uploaded filename appears on the confirmation page

Starting URL: https://the-internet.herokuapp.com/upload

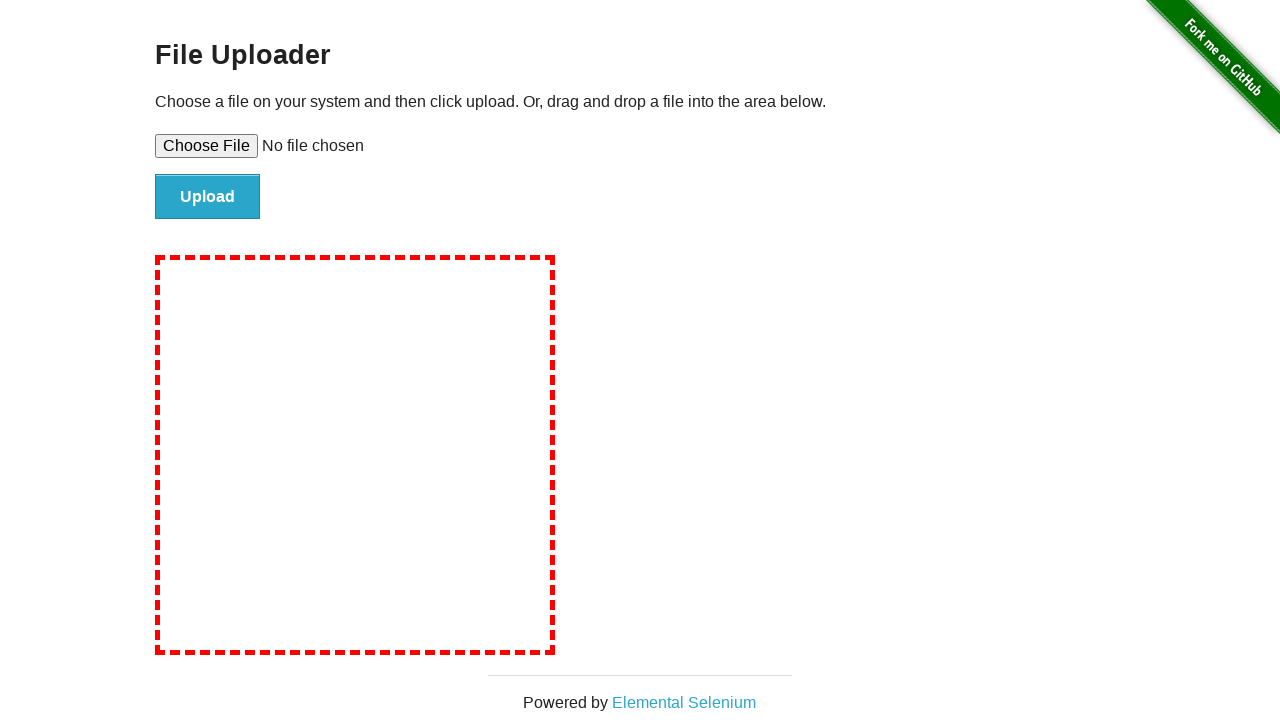

Created temporary test file for upload
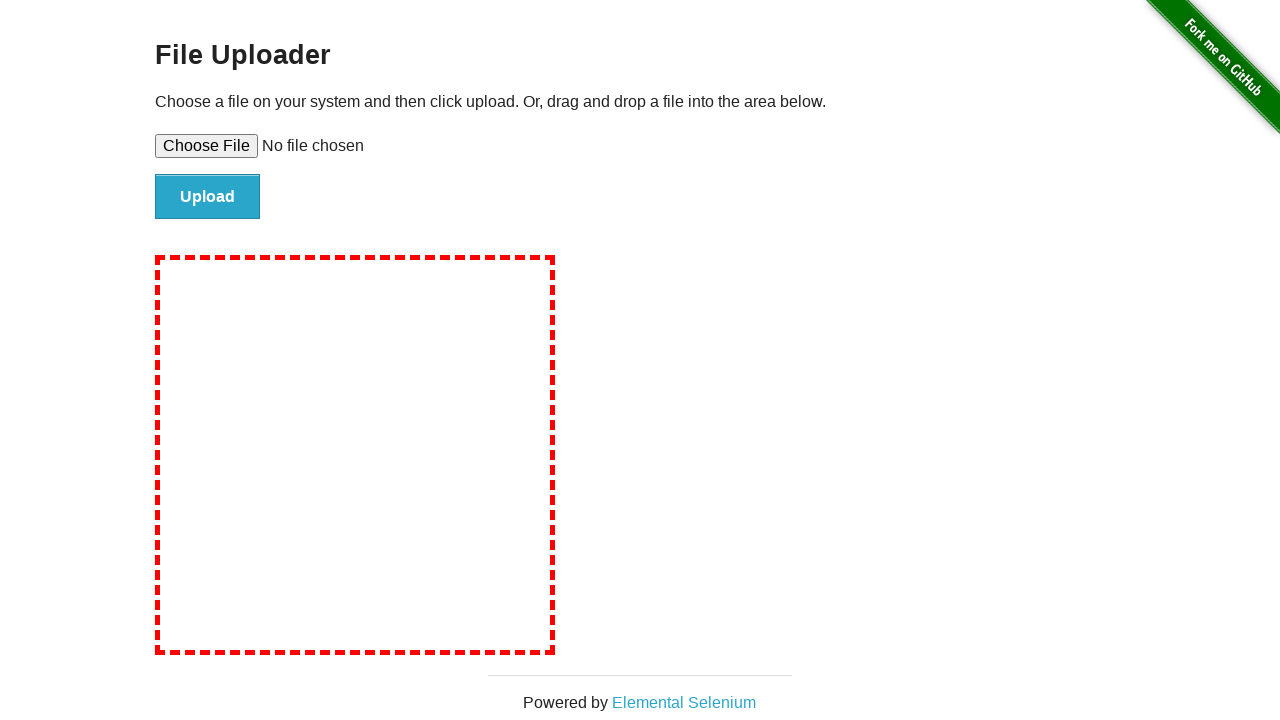

Selected test_upload_image.jpg file using file input
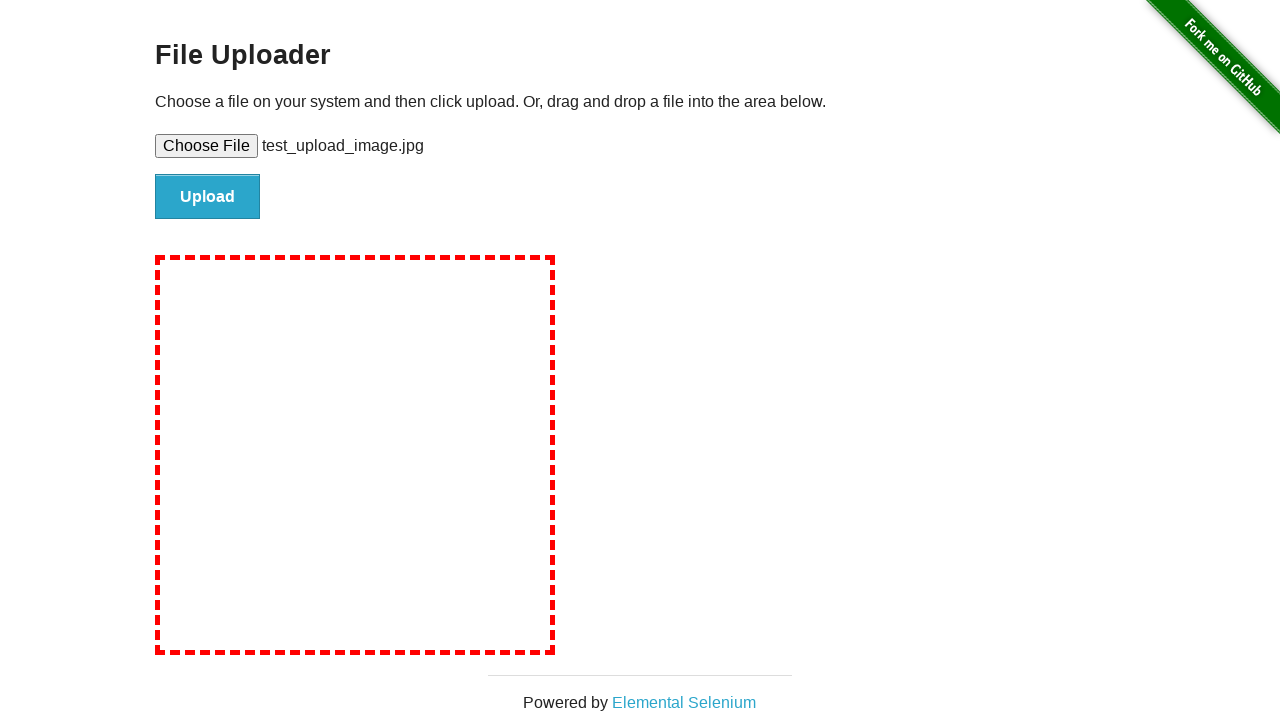

Clicked submit button to upload file at (208, 197) on #file-submit
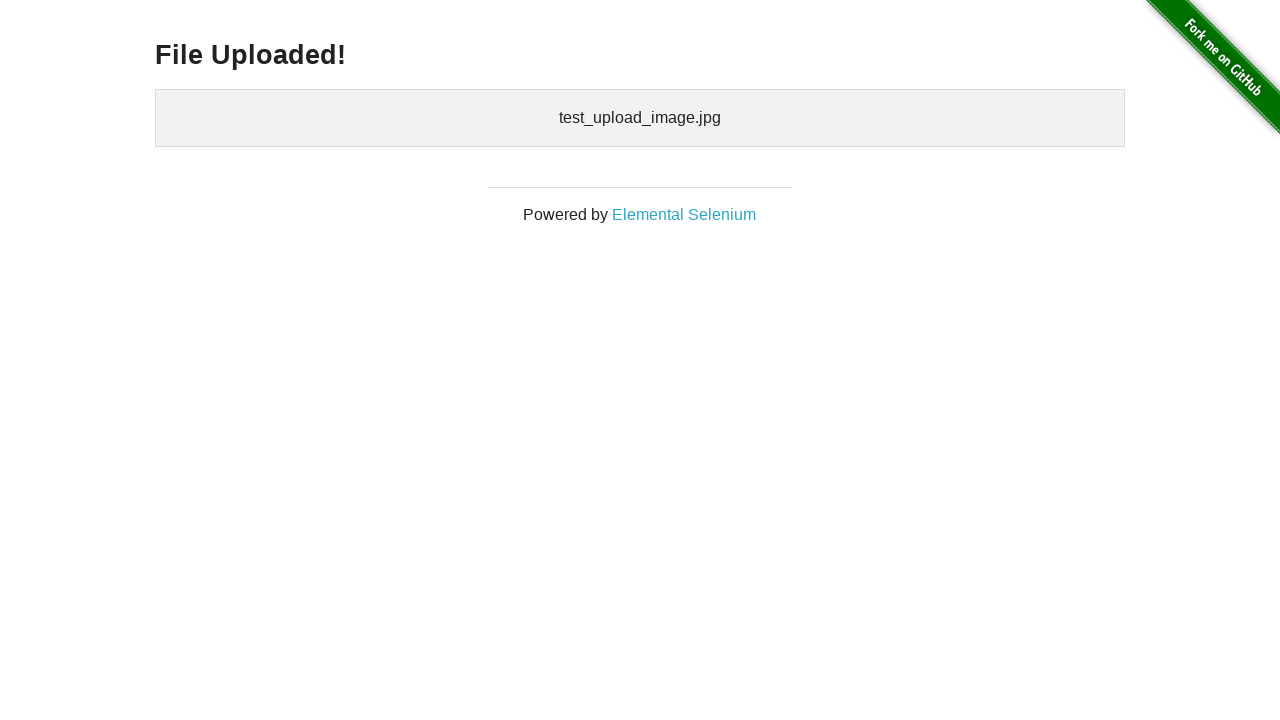

Uploaded filename appeared on confirmation page
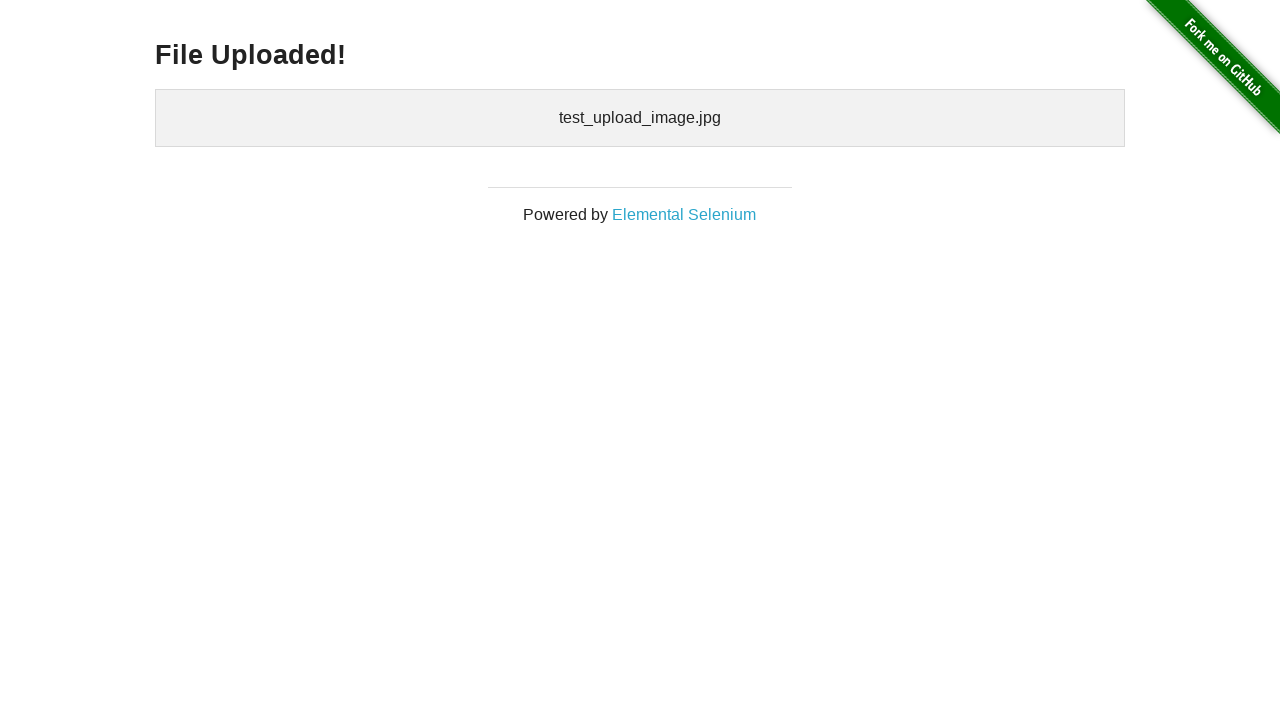

Cleaned up temporary test file
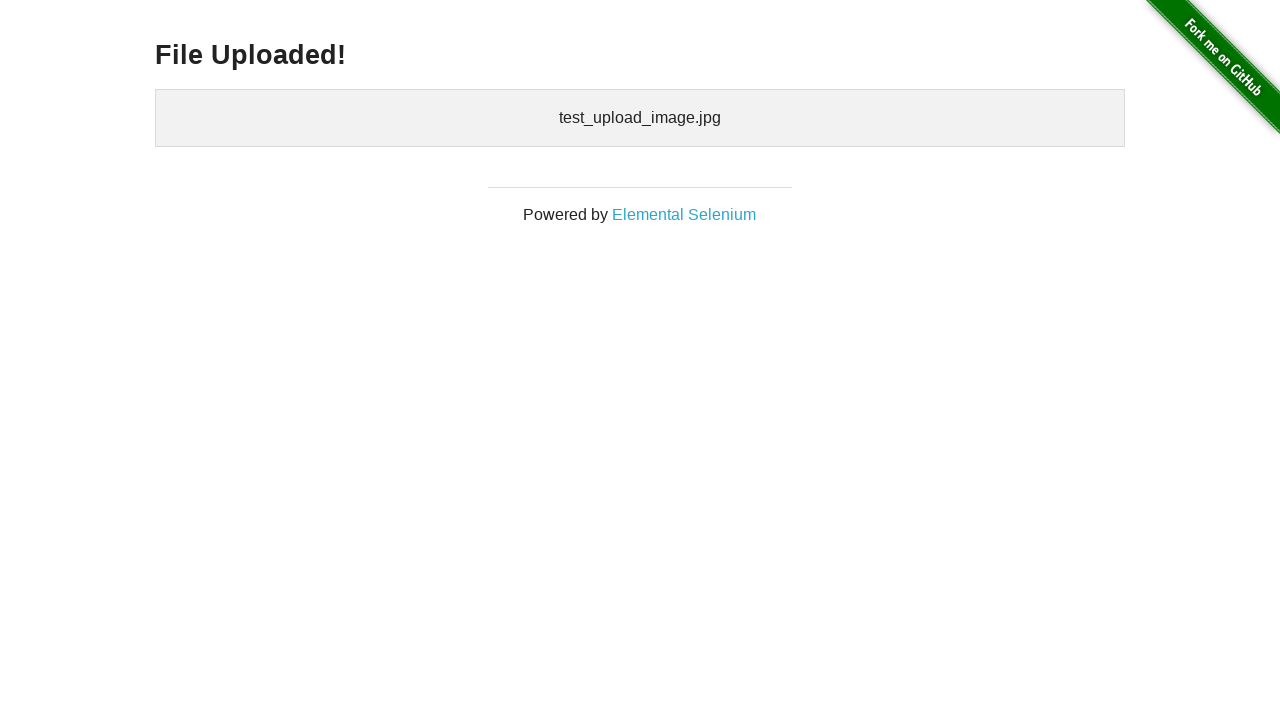

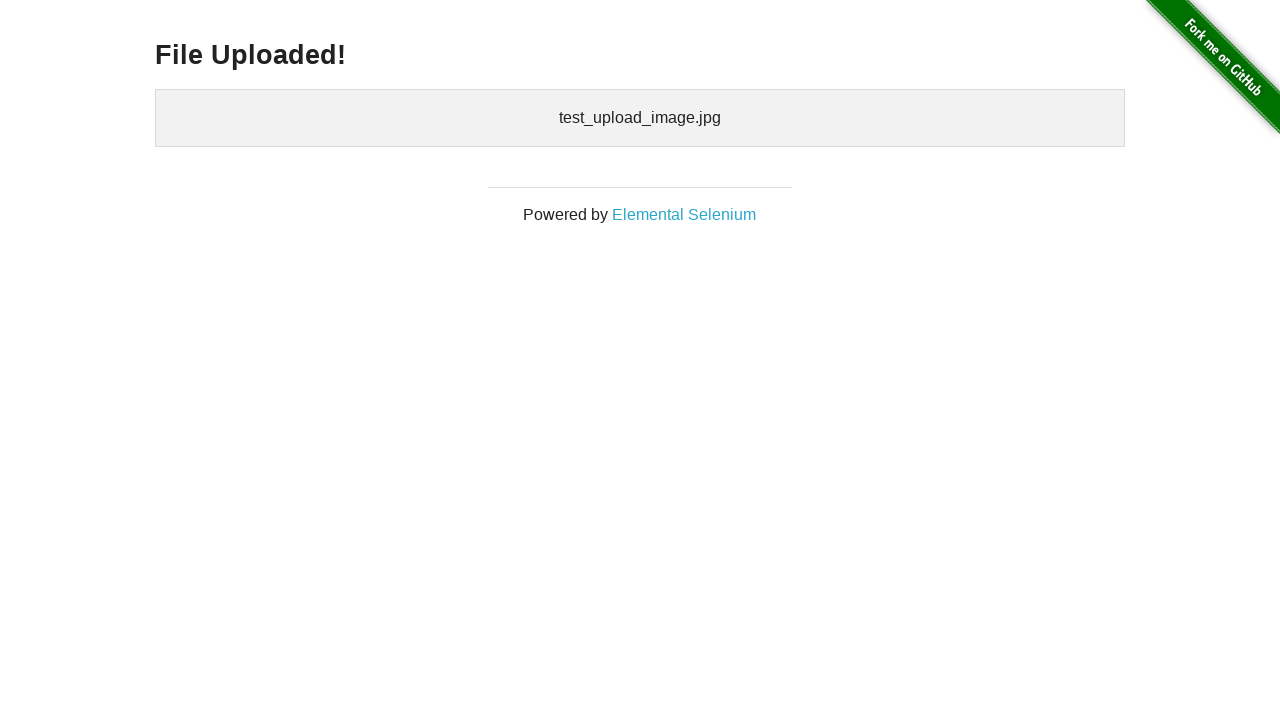